Tests selecting a country option by visible text in a dropdown, selecting Germany and verifying the selection

Starting URL: https://osstep.github.io/action_selectOptions

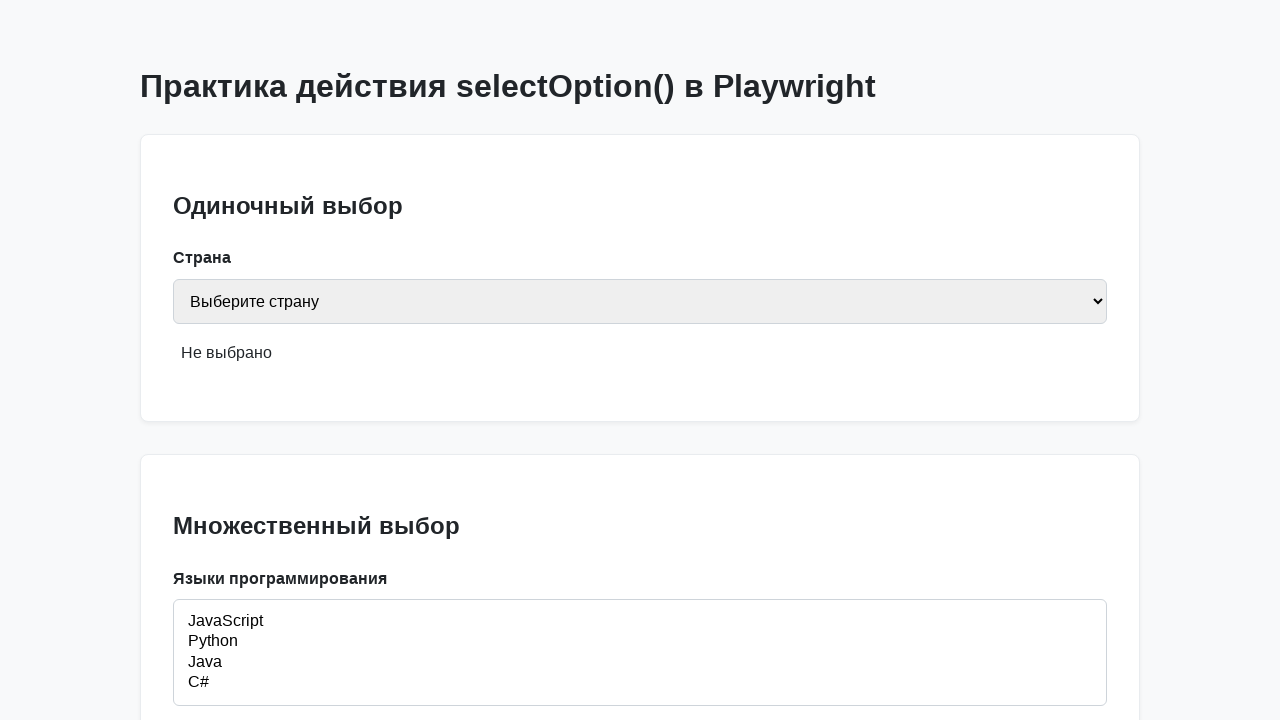

Located country select element by label 'Страна'
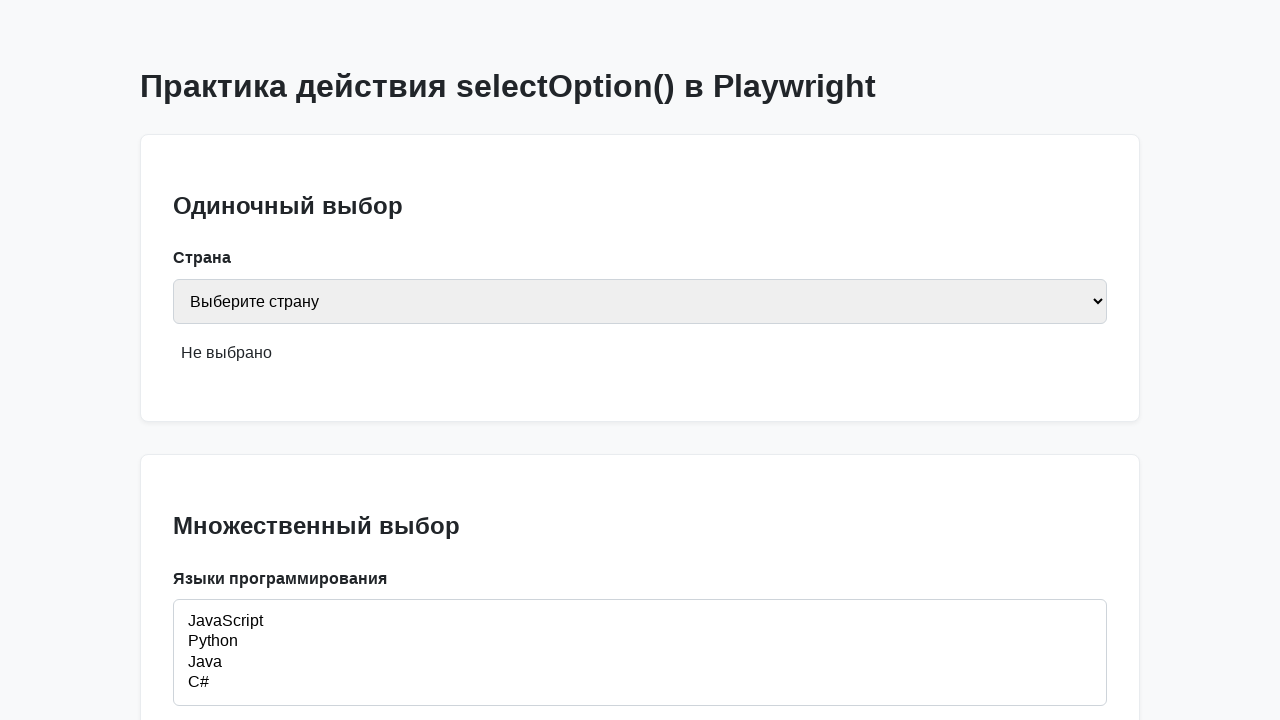

Selected Germany by visible text 'Германия' on internal:label="\u0421\u0442\u0440\u0430\u043d\u0430"i
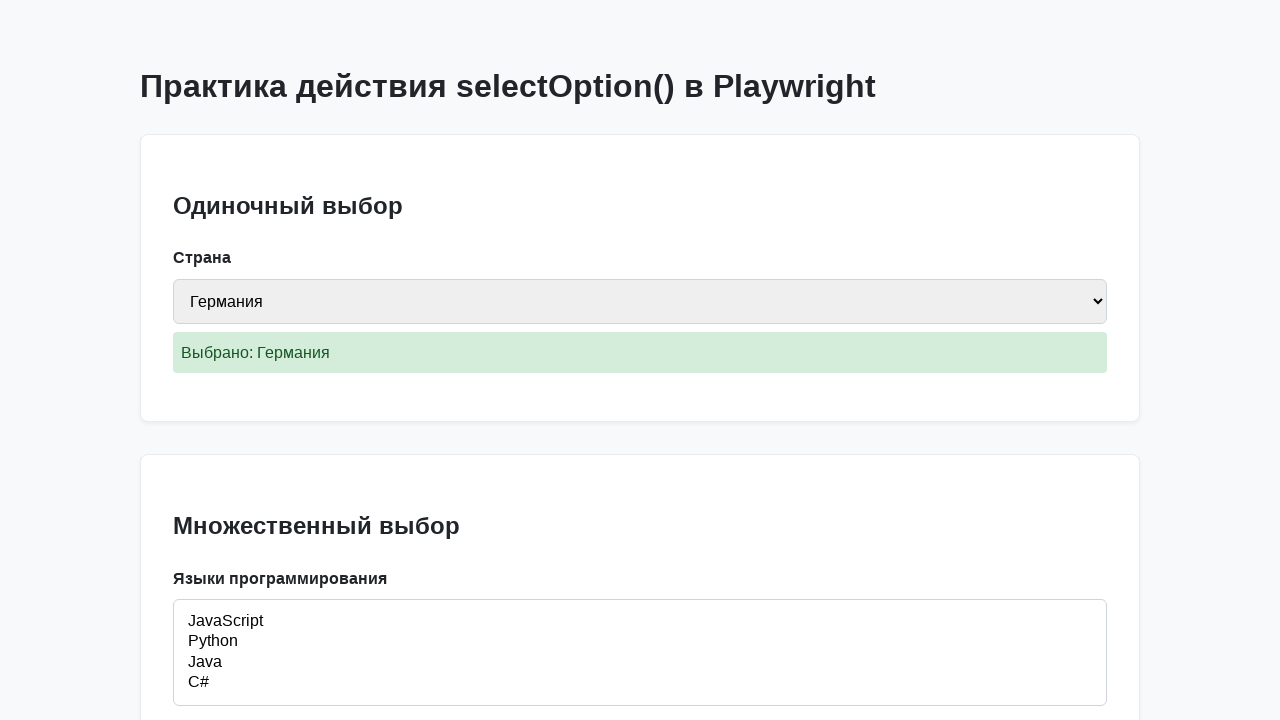

Selection feedback element appeared
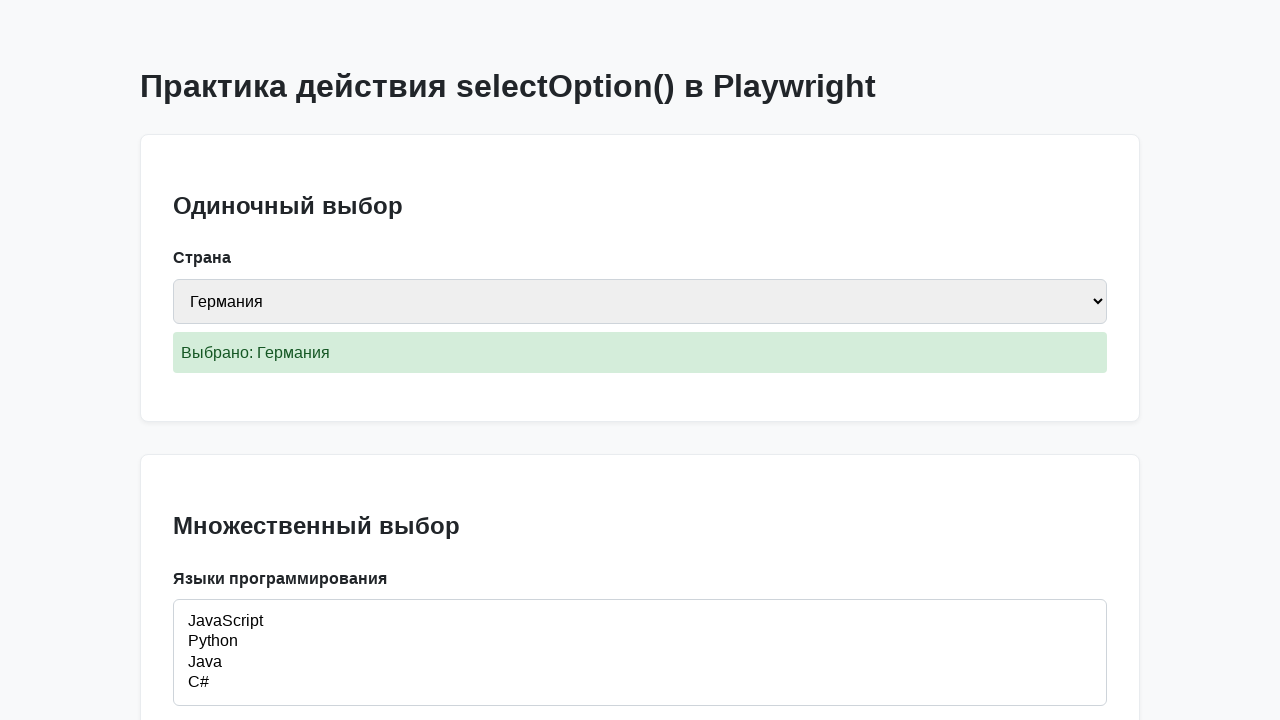

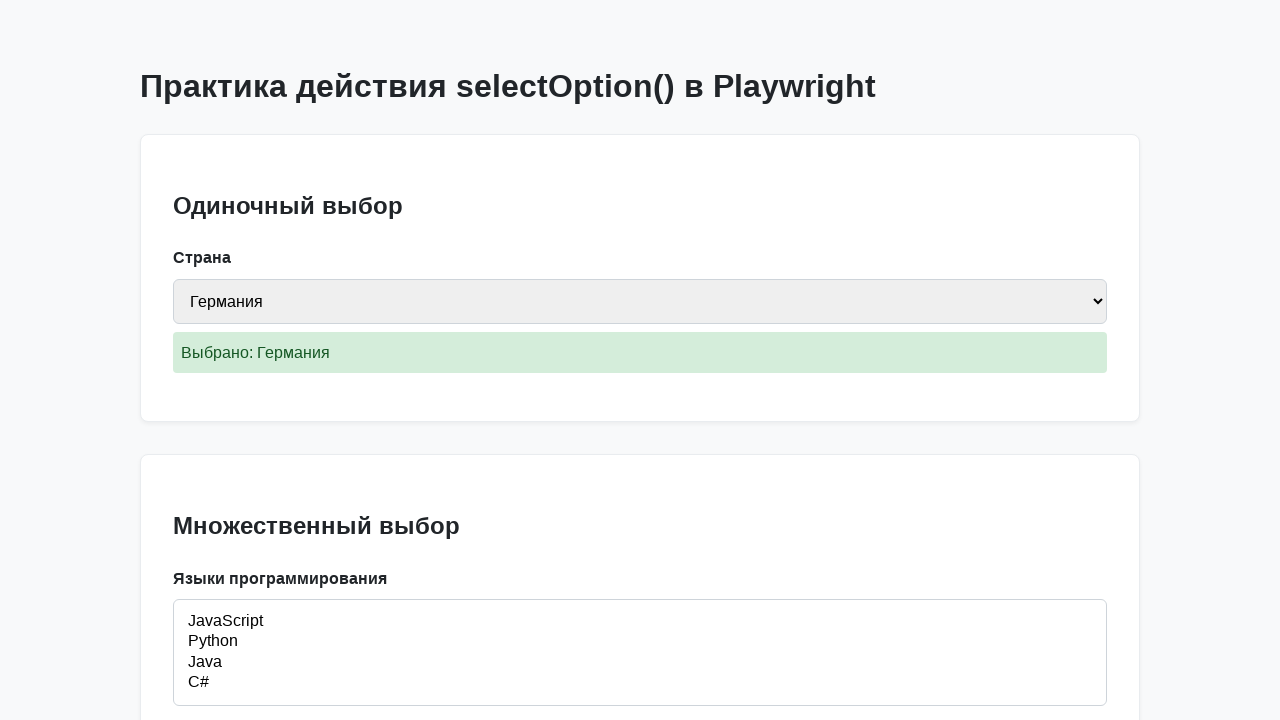